Navigates to a ticket sales page and checks if buy ticket buttons are available (not disabled or inactive) by examining their CSS classes.

Starting URL: https://www.puntoticket.com/bad-bunny

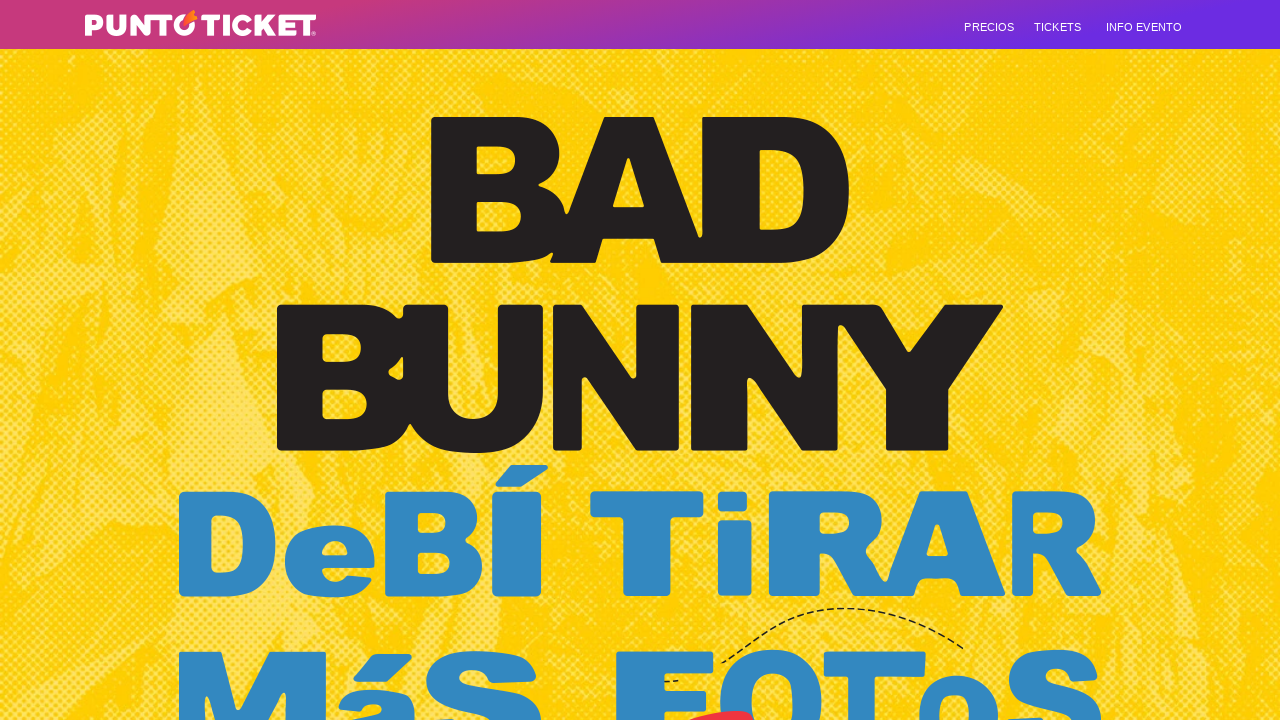

Navigated to Bad Bunny ticket sales page
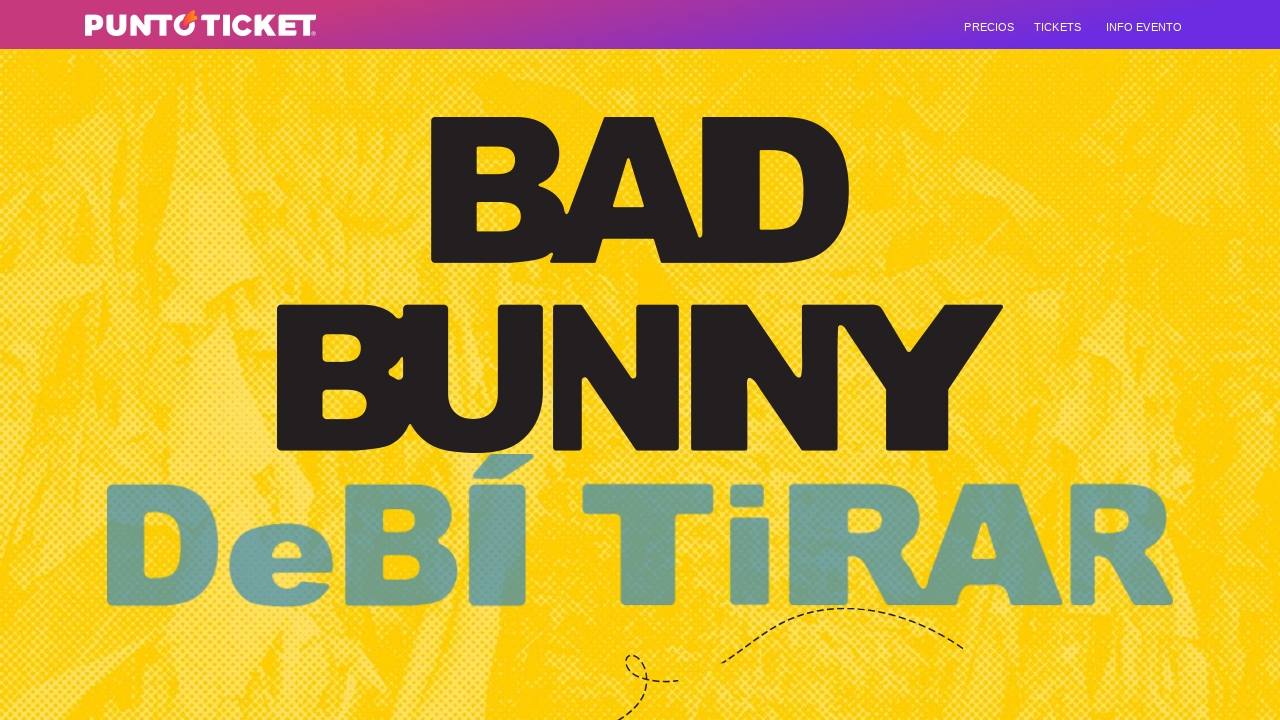

Waited for ticket buttons to load
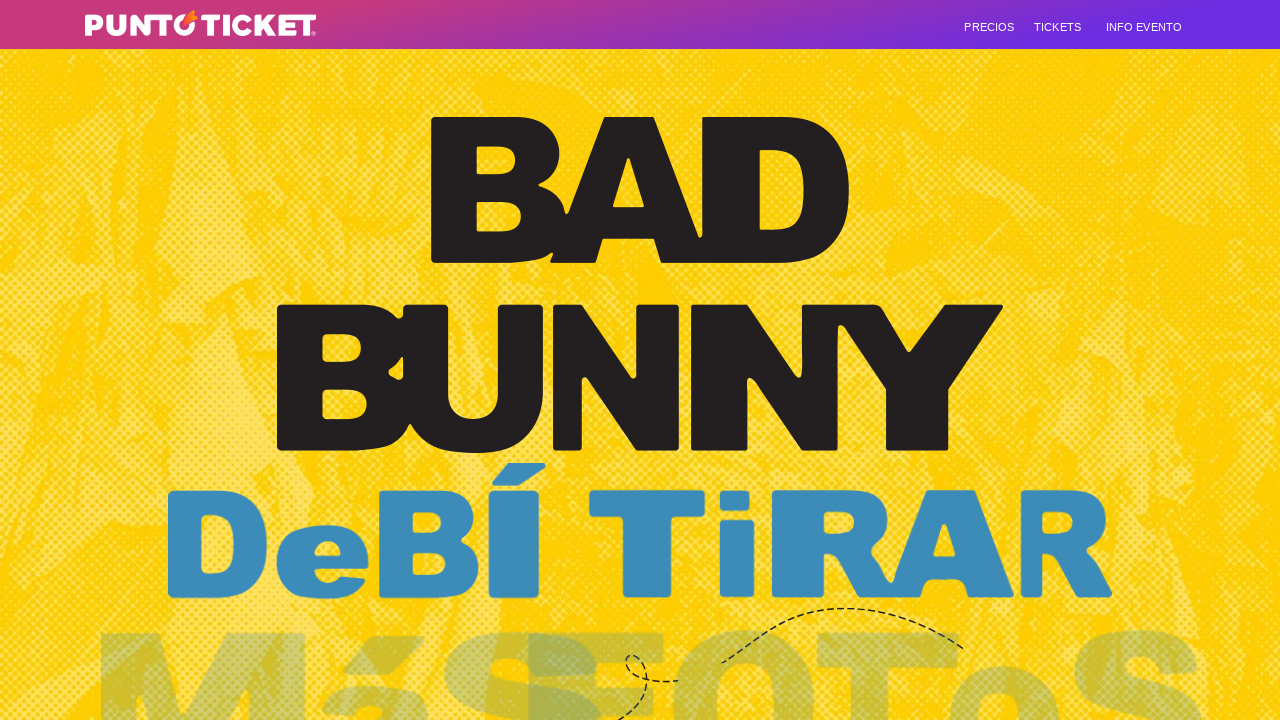

Retrieved all ticket buttons (found 4 buttons)
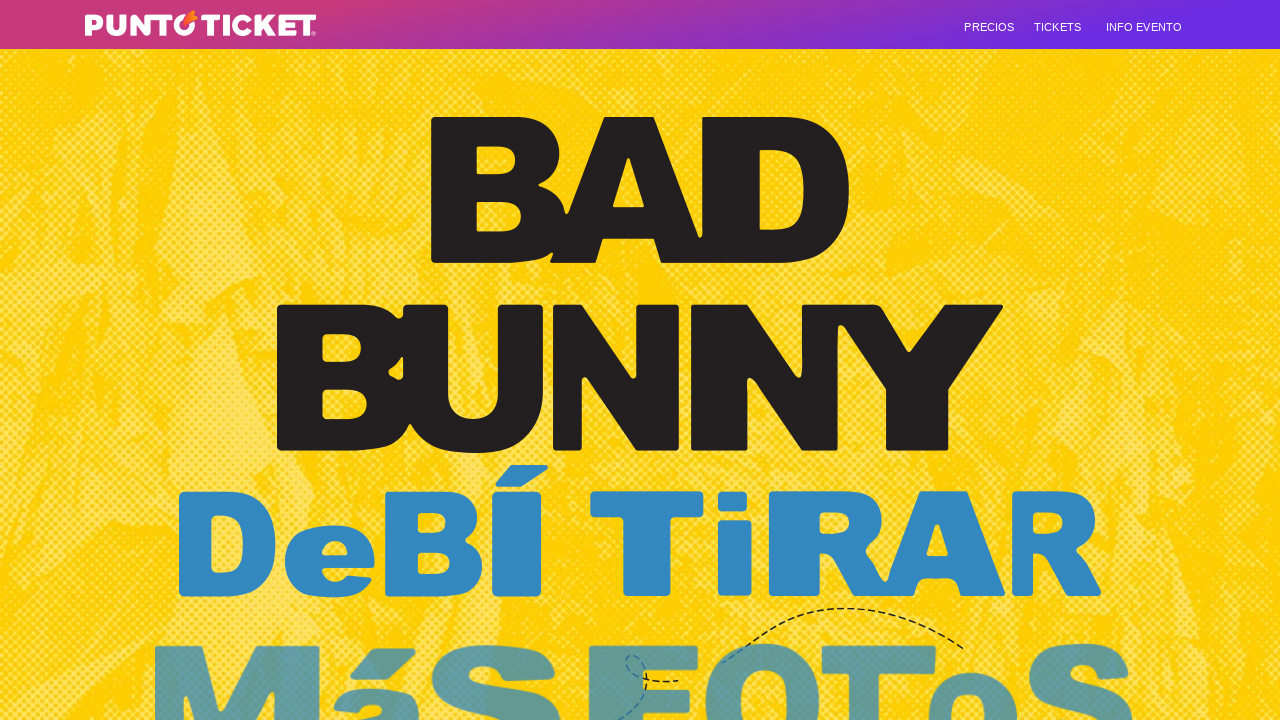

Checked ticket buttons for availability - Available ticket found: True
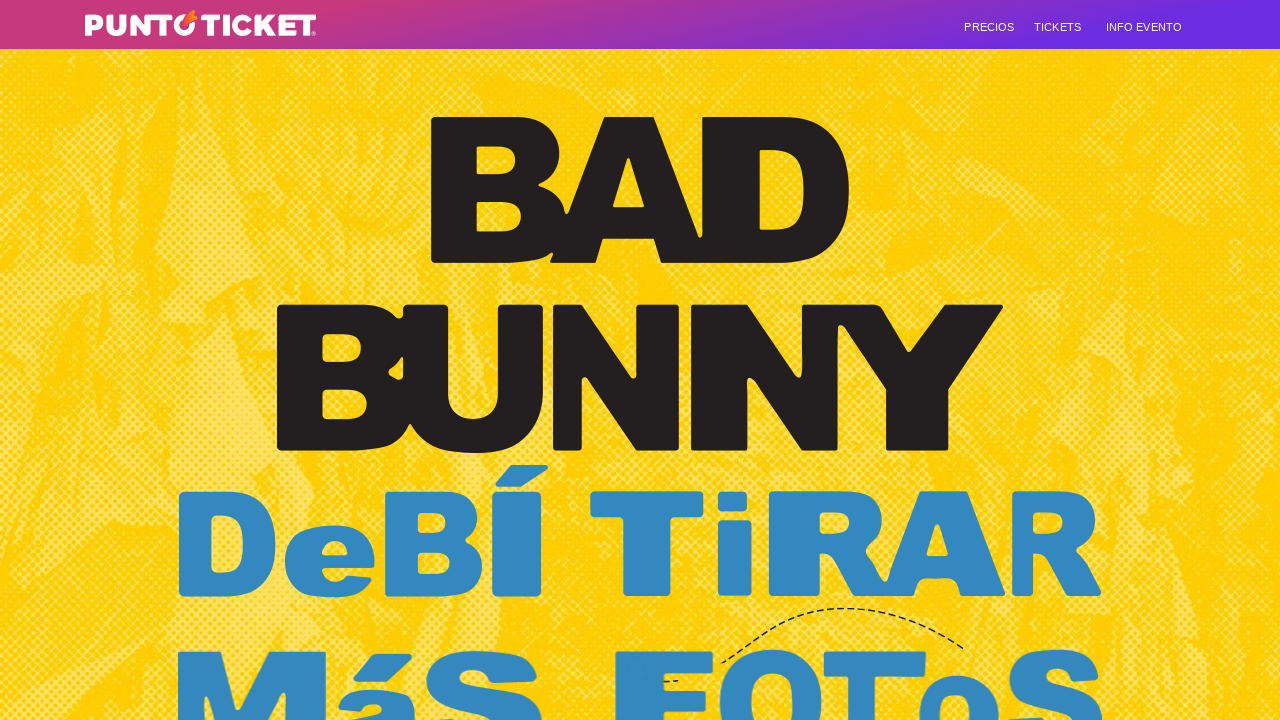

Verified that at least one available ticket button exists
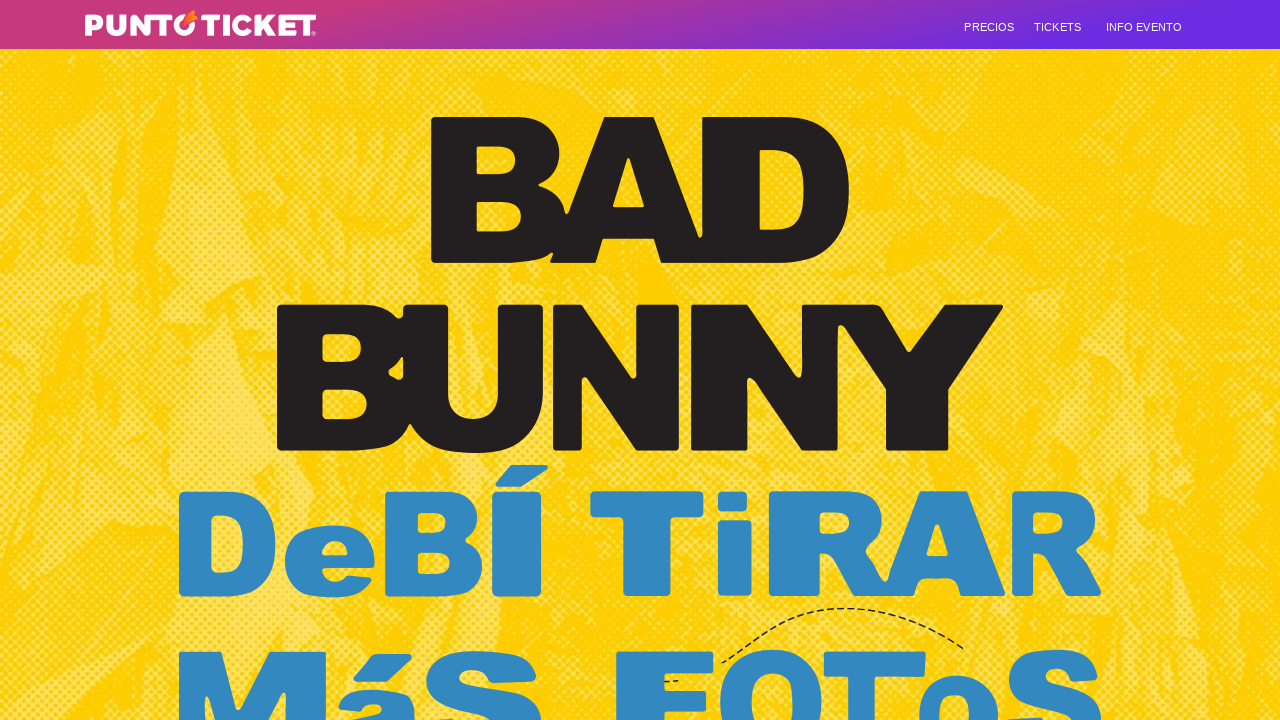

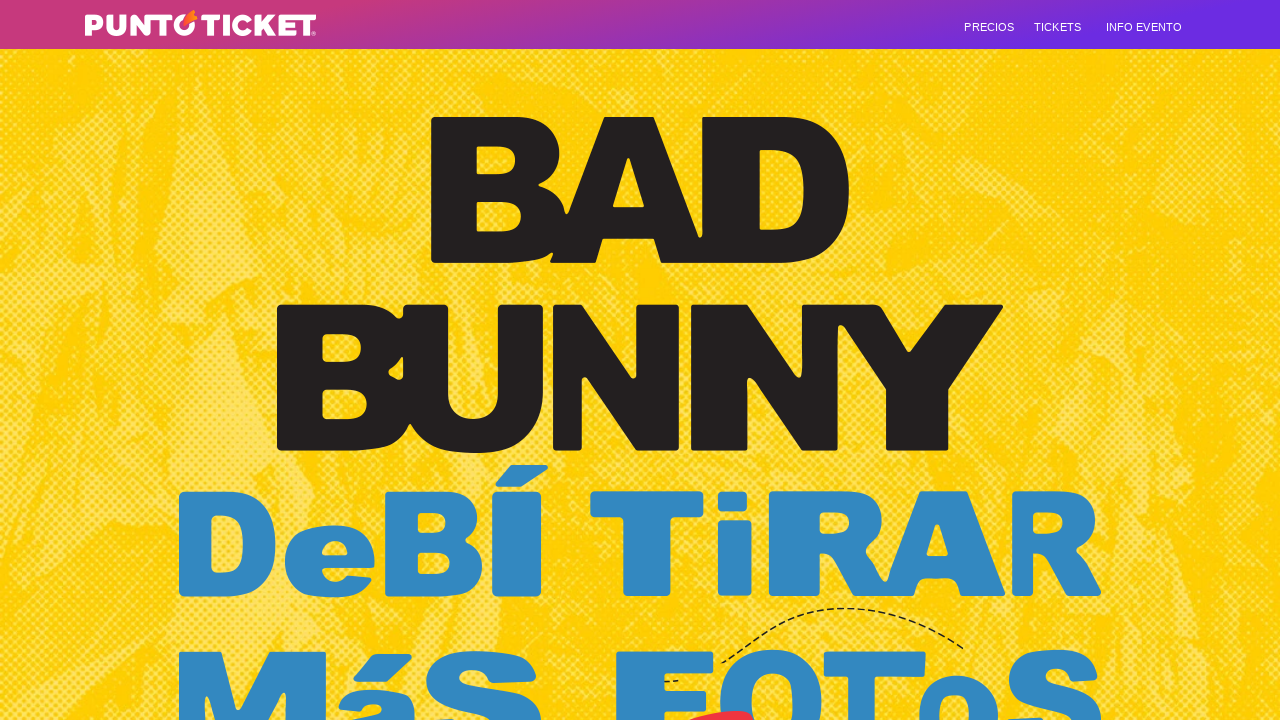